Opens Microsoft India website and maximizes the browser window. This is a basic smoke test to verify the website loads successfully.

Starting URL: https://www.microsoft.com/en-in/

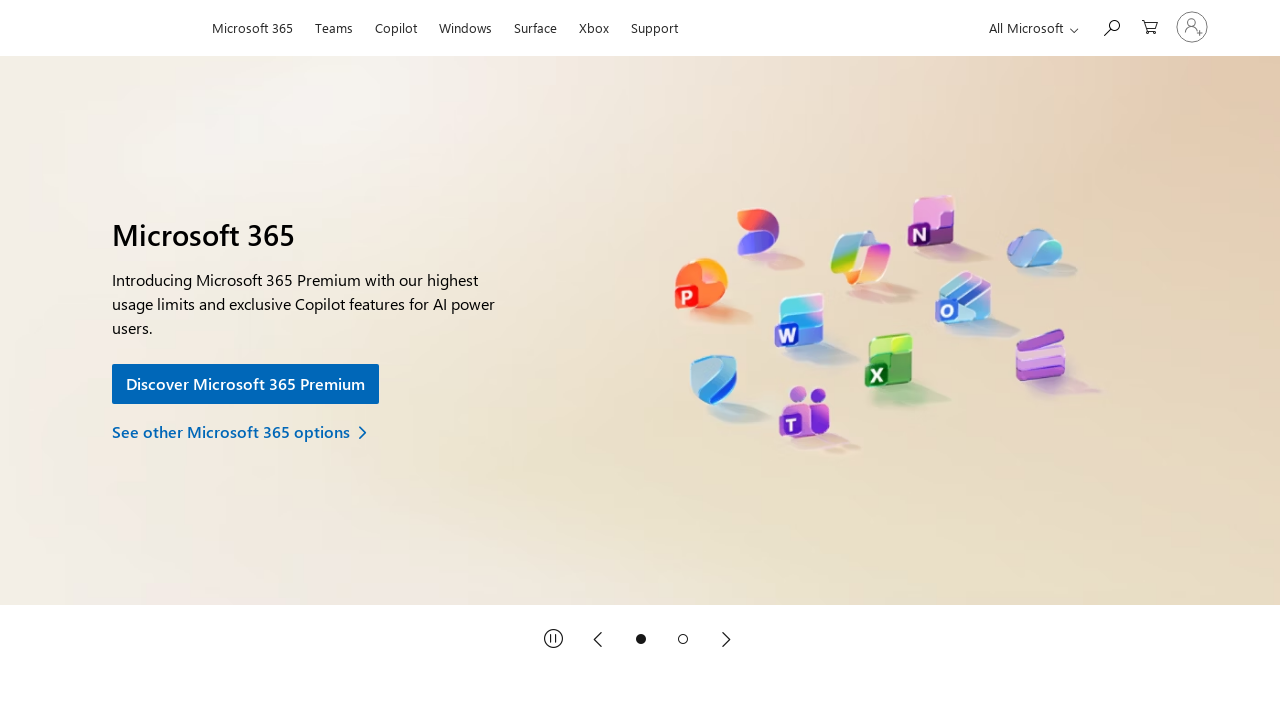

Set viewport size to 1920x1080 to maximize browser window
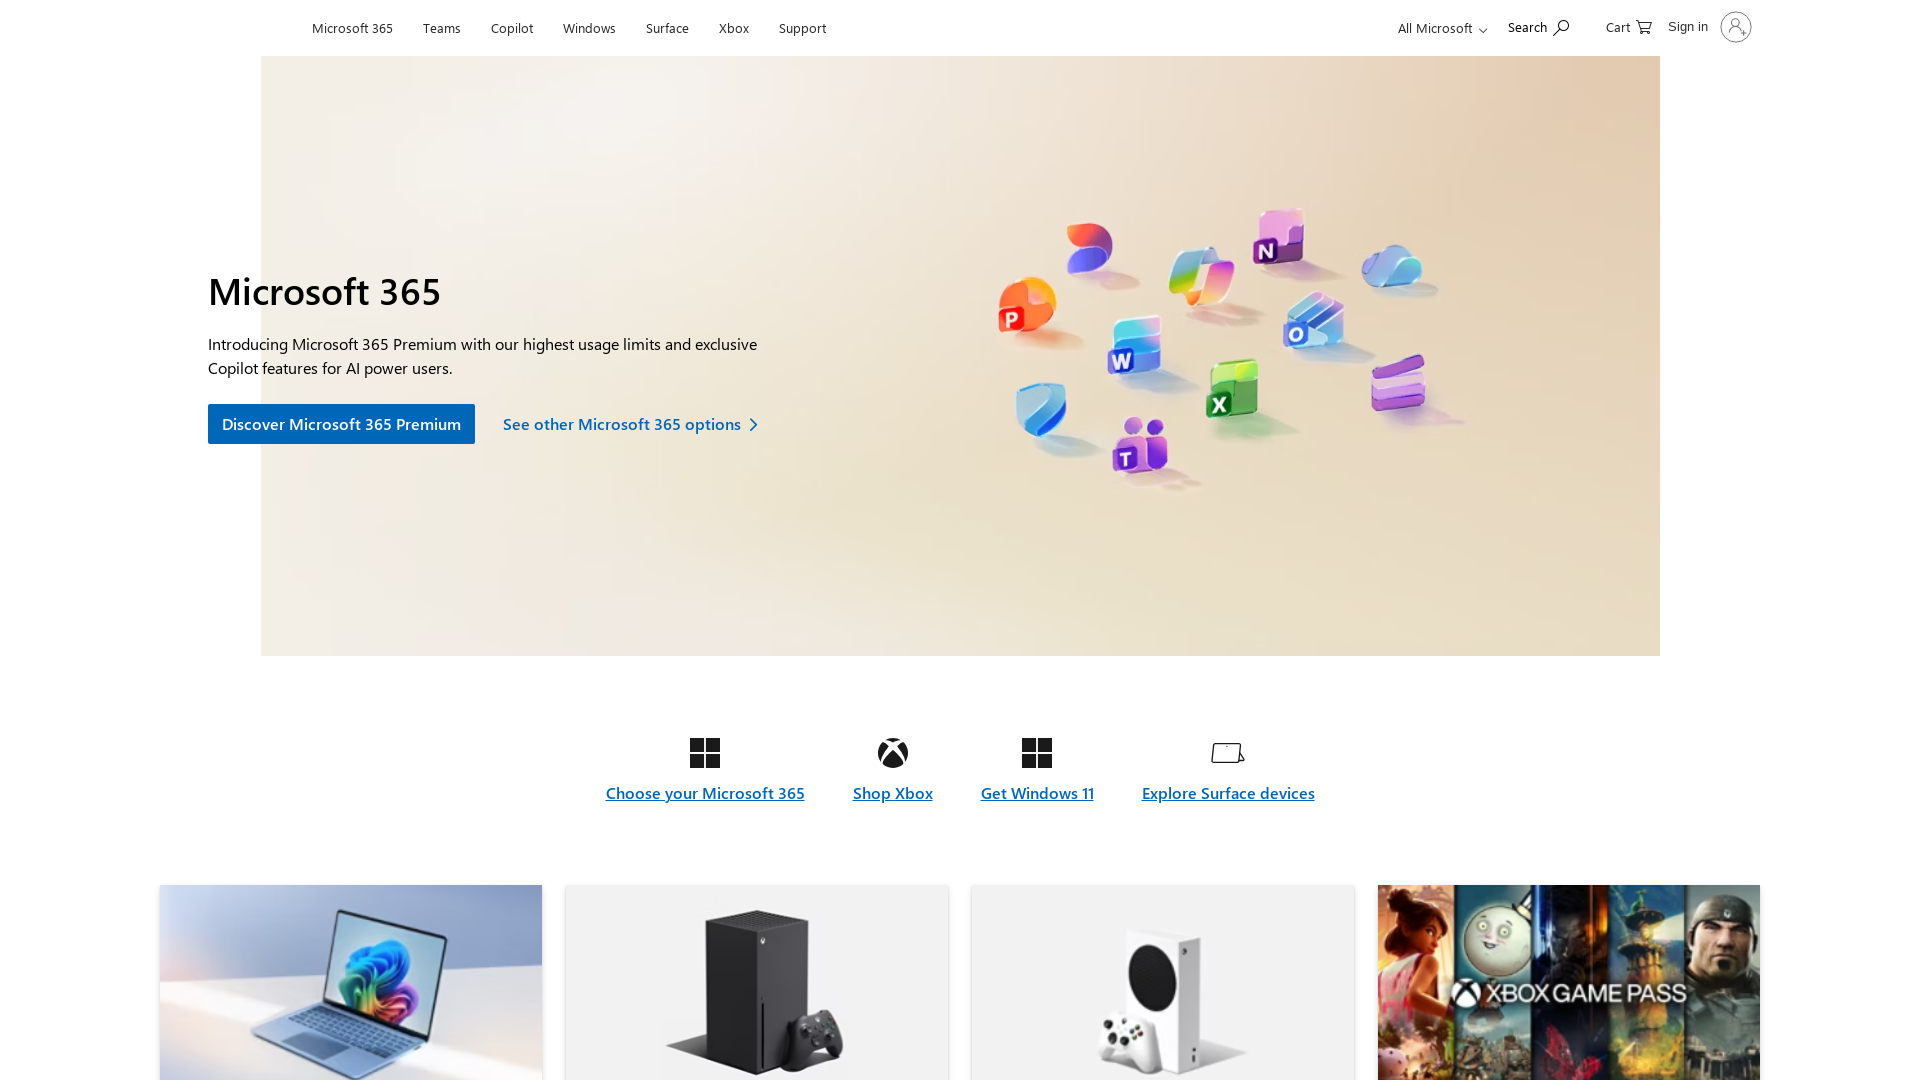

Microsoft India website fully loaded (domcontentloaded state reached)
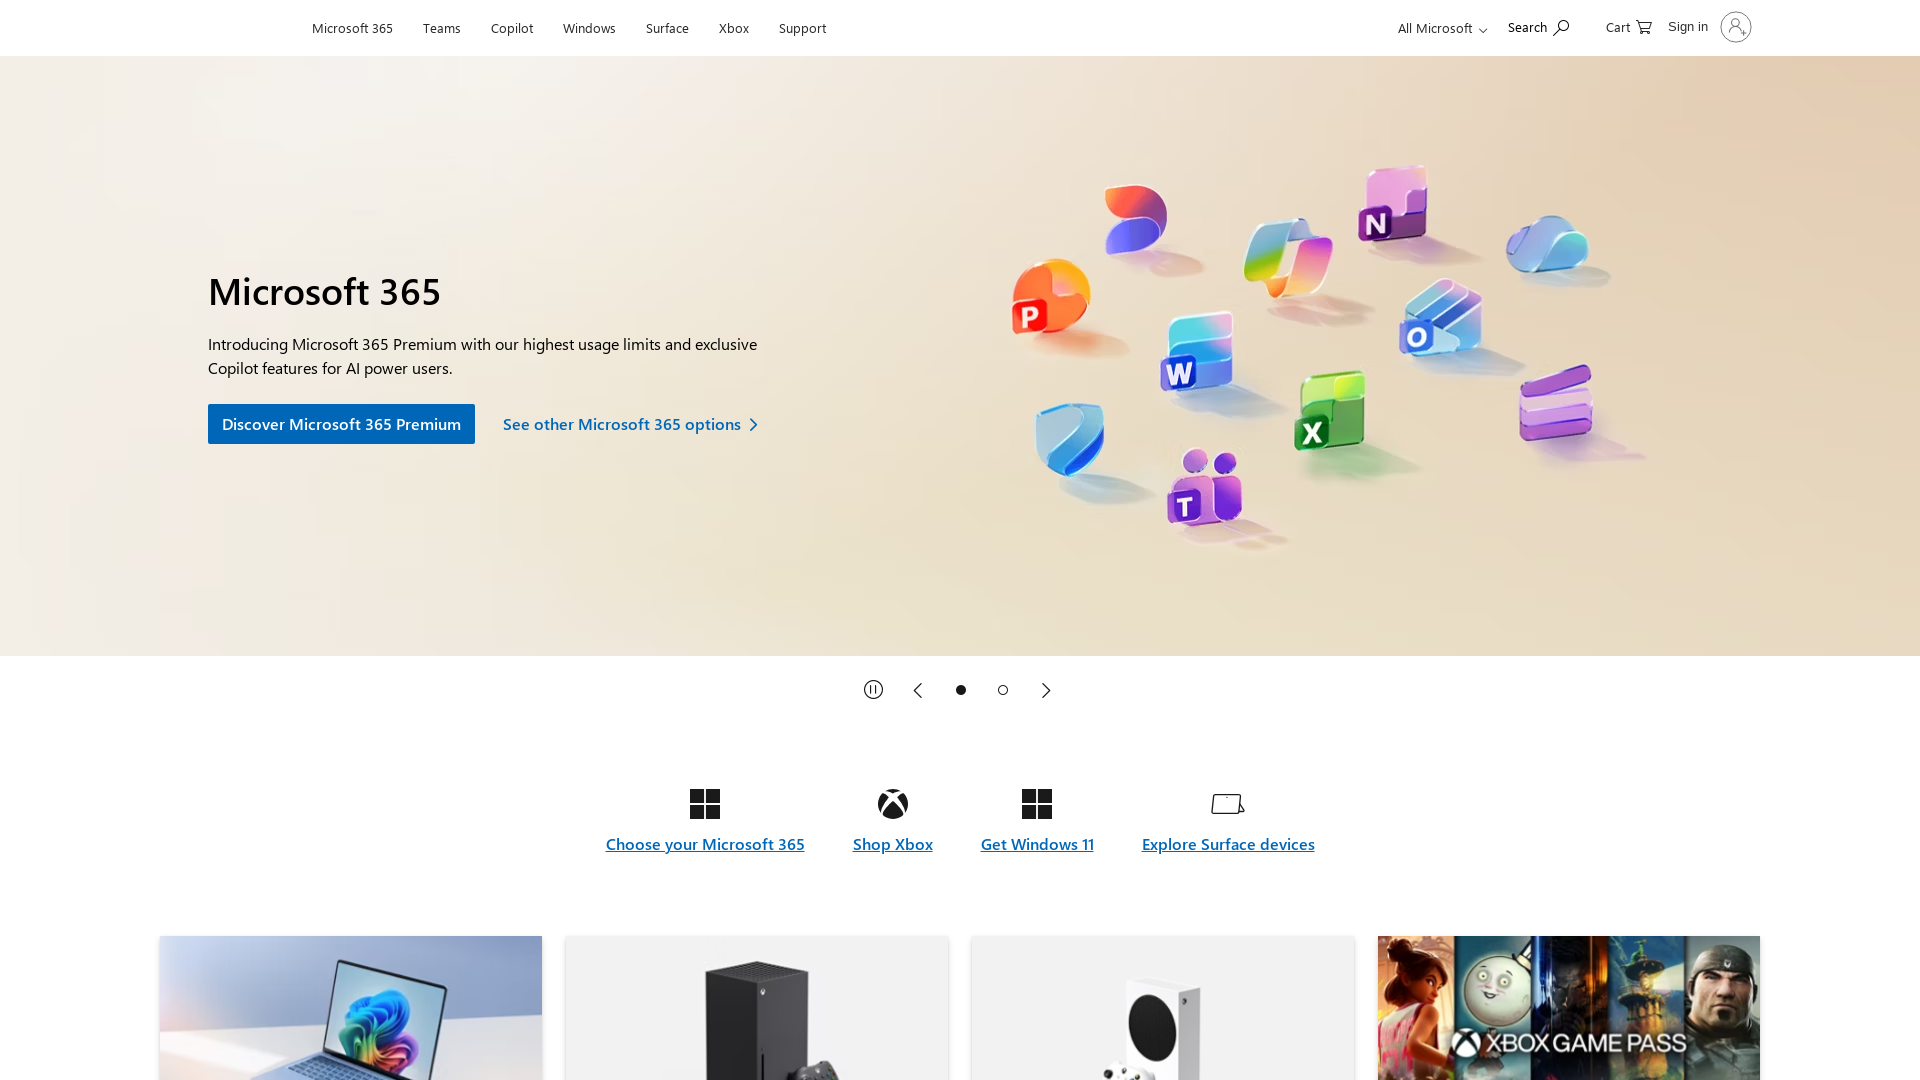

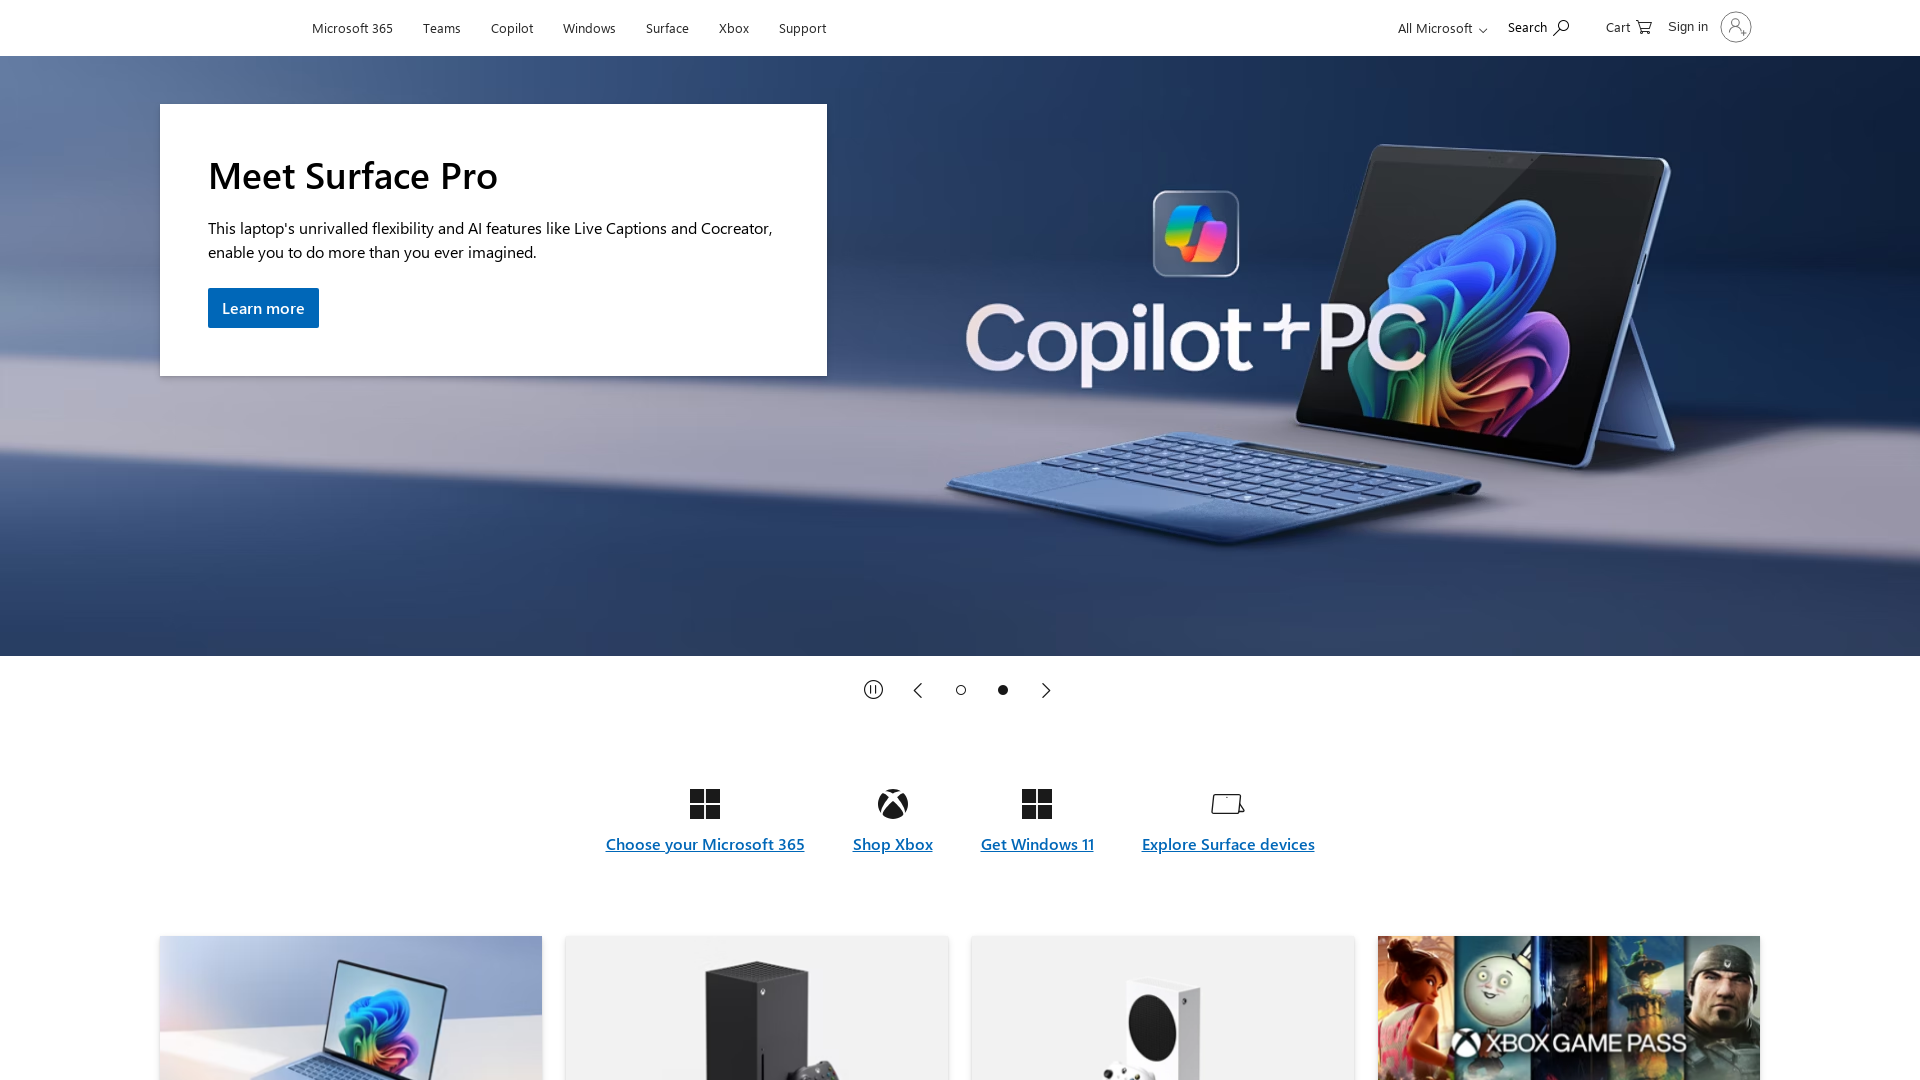